Verifies that the Email input label is present and visible on the form

Starting URL: https://demoqa.com/automation-practice-form

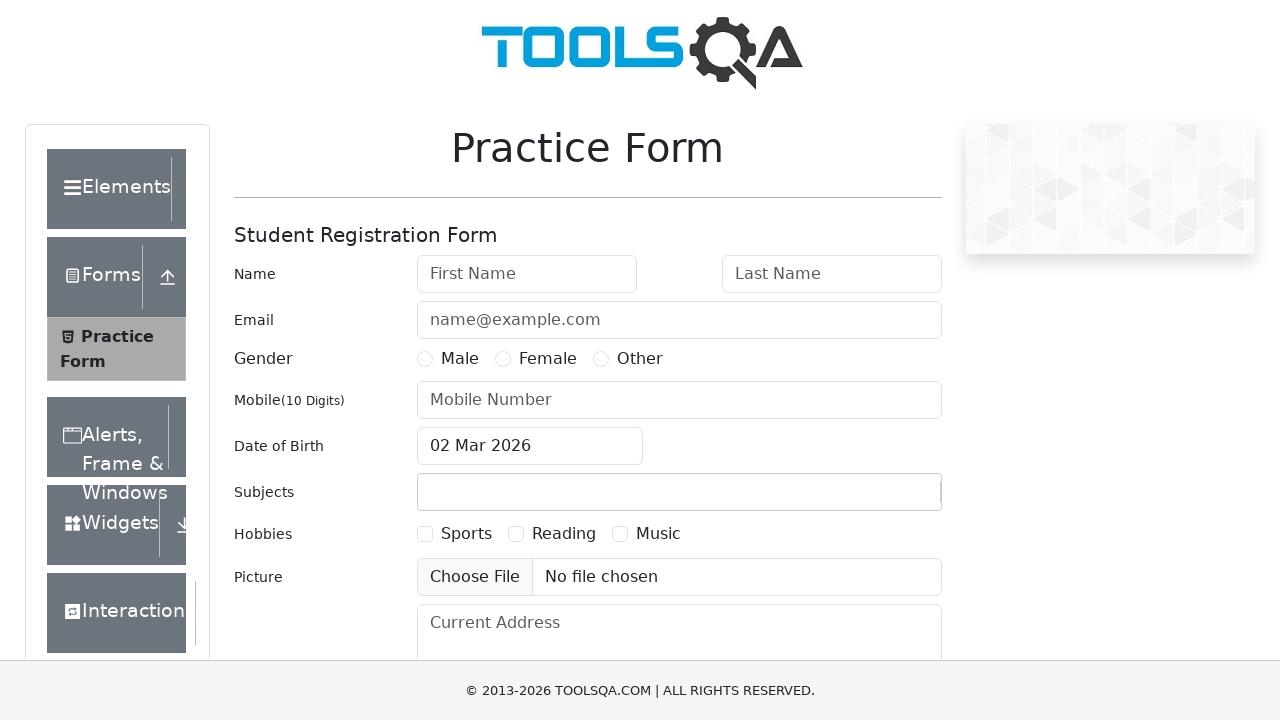

Waited for Email input label to be present on the form
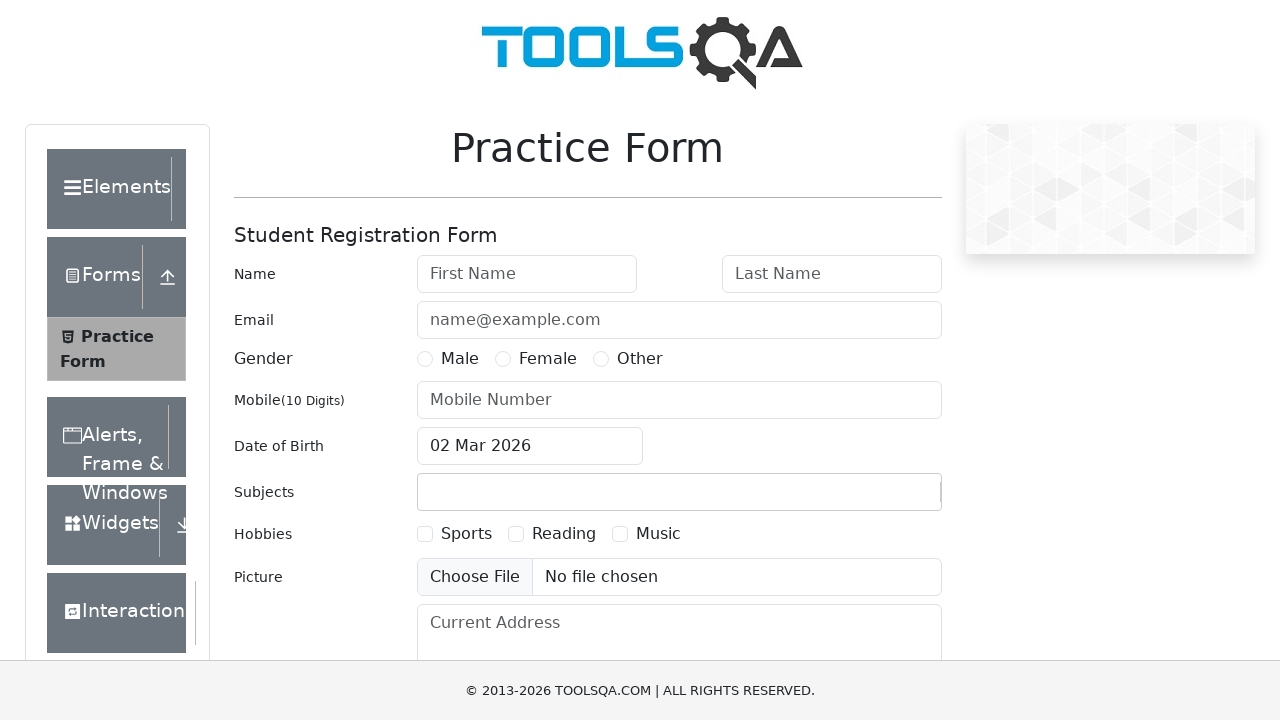

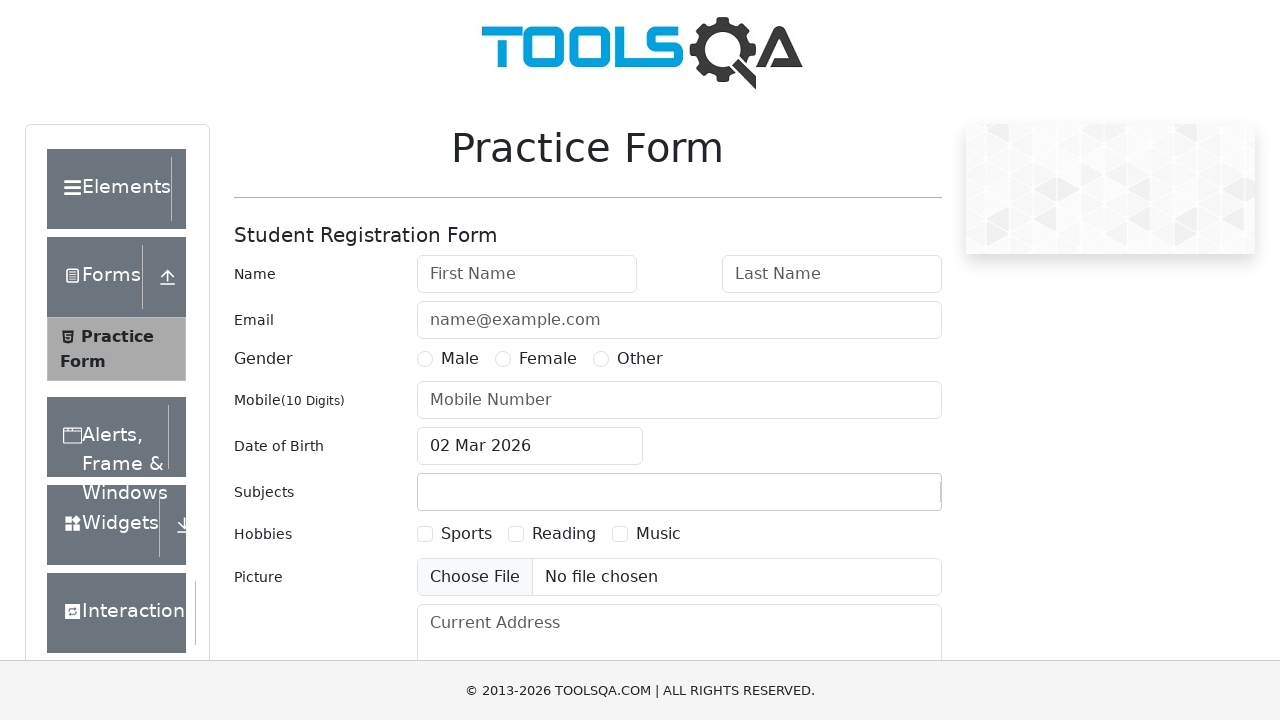